Tests the search functionality on Jumbo Argentina website by entering a product query and verifying search results appear

Starting URL: https://www.jumbo.com.ar/

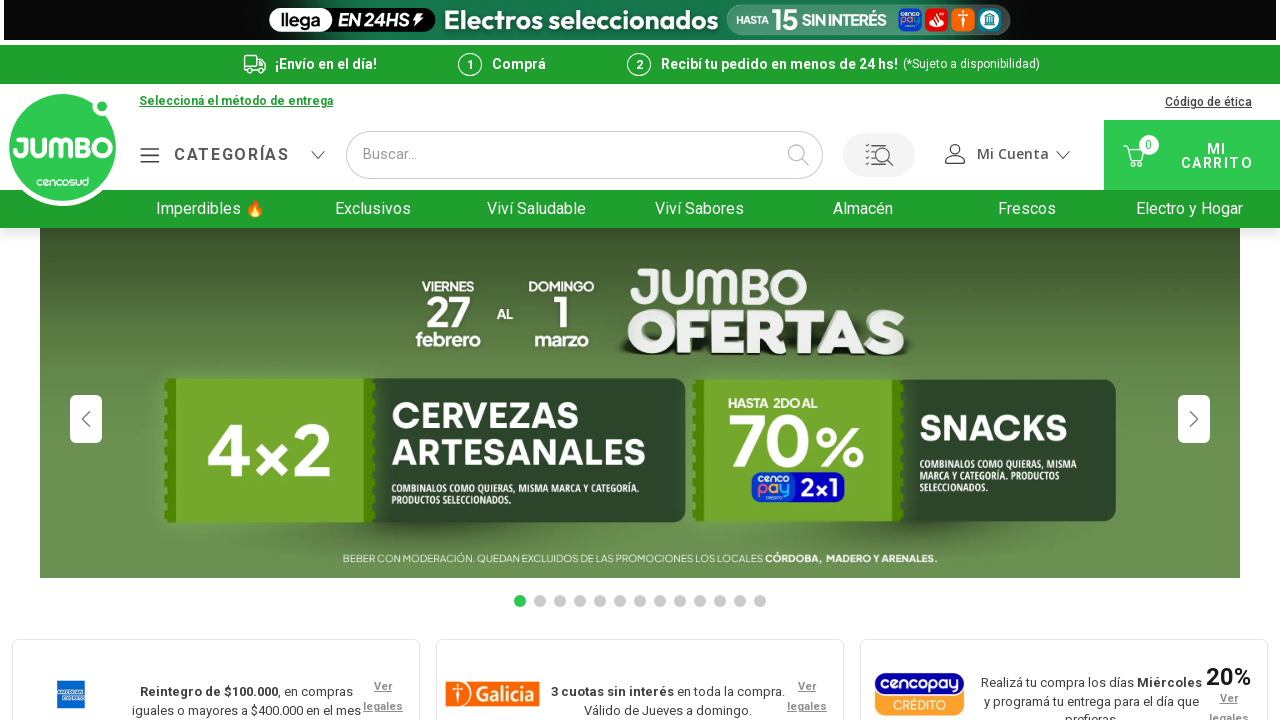

Search input field loaded on Jumbo Argentina website
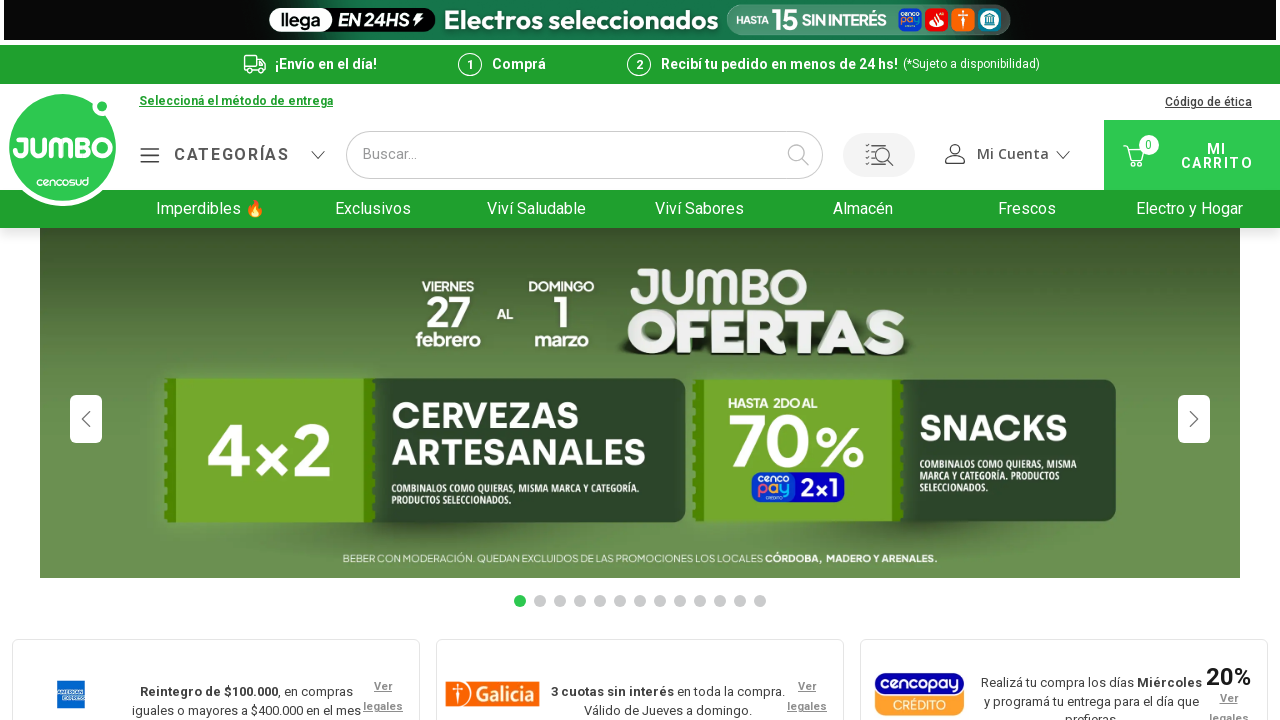

Entered 'yogurt' in search field on .vtex-styleguide-9-x-input
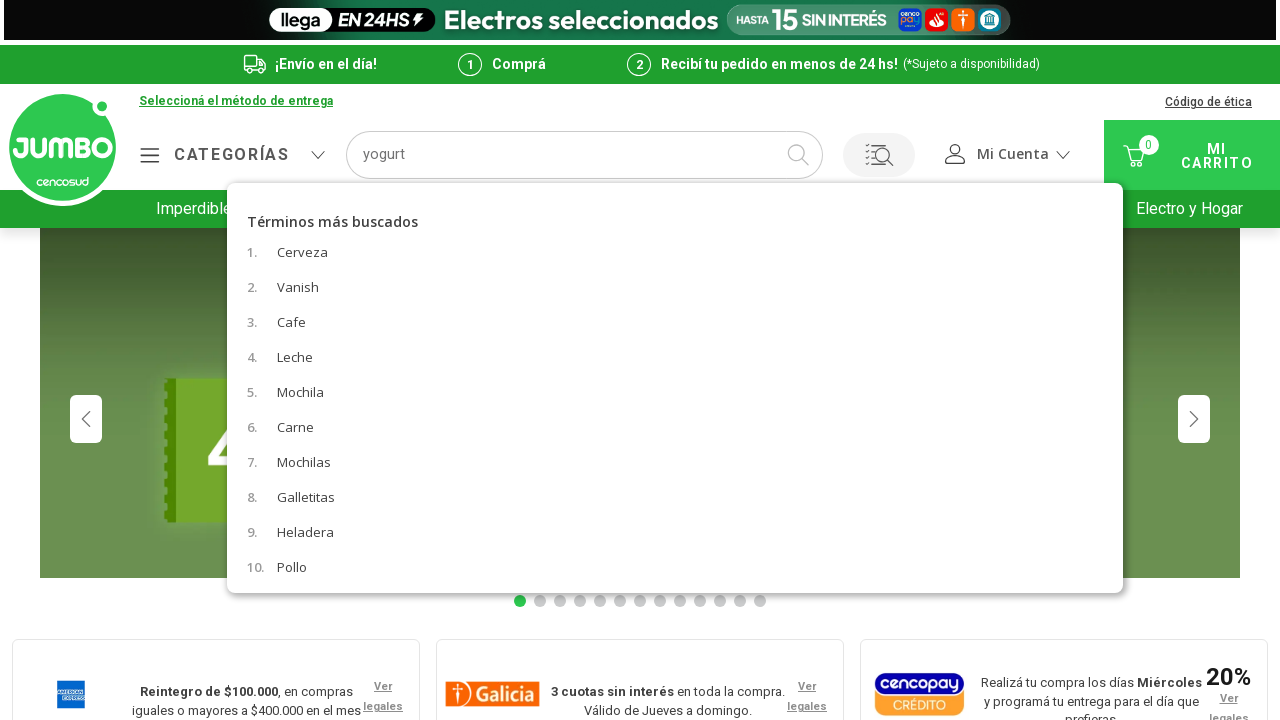

Pressed Enter to submit search query on .vtex-styleguide-9-x-input
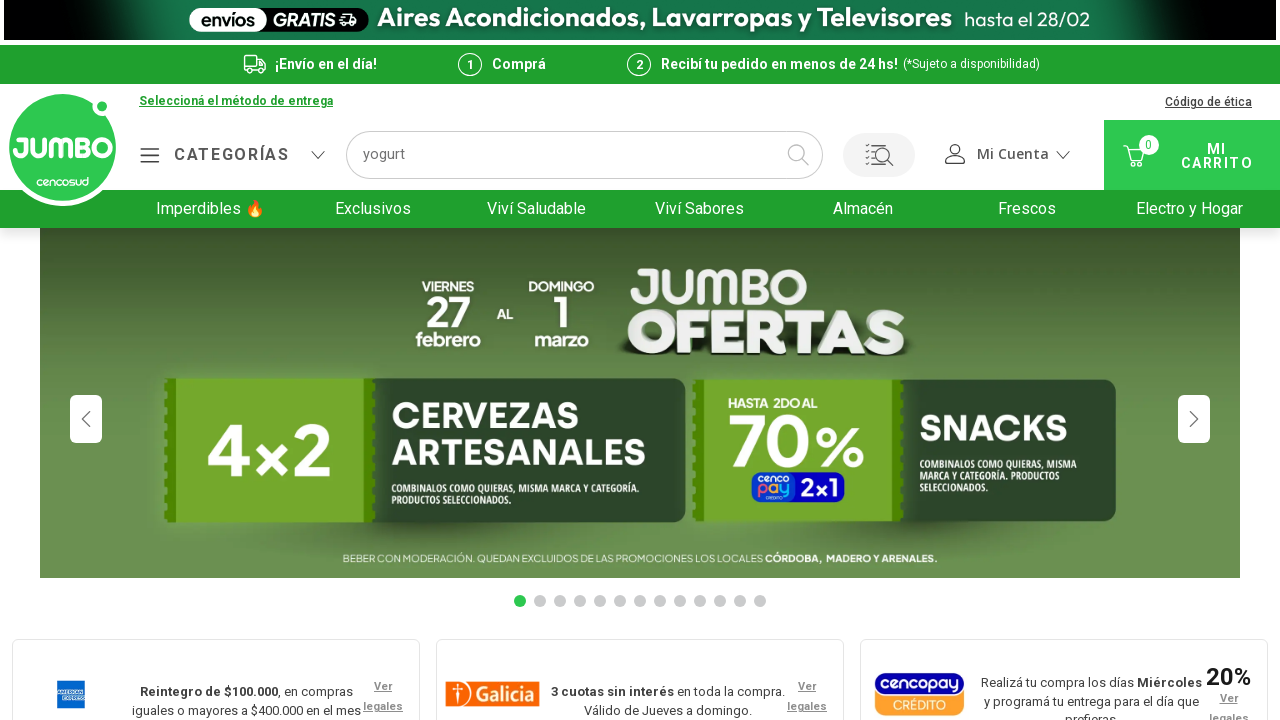

Search results with product brands loaded successfully
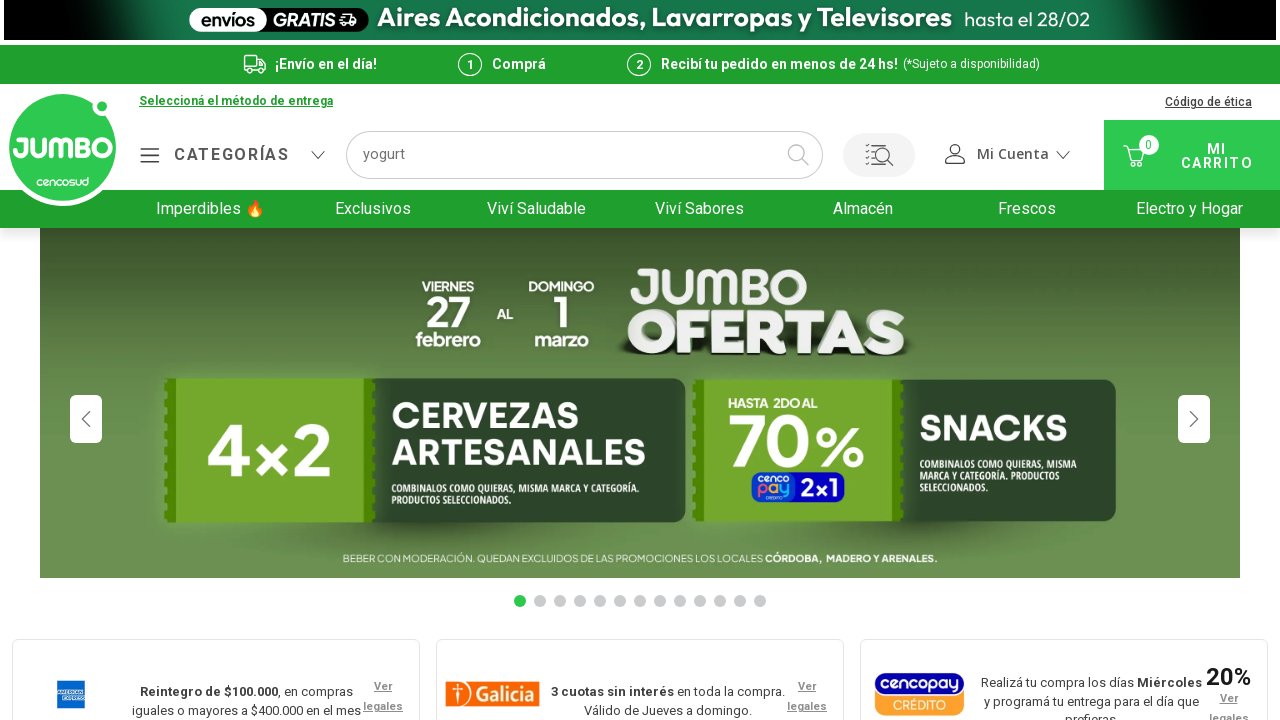

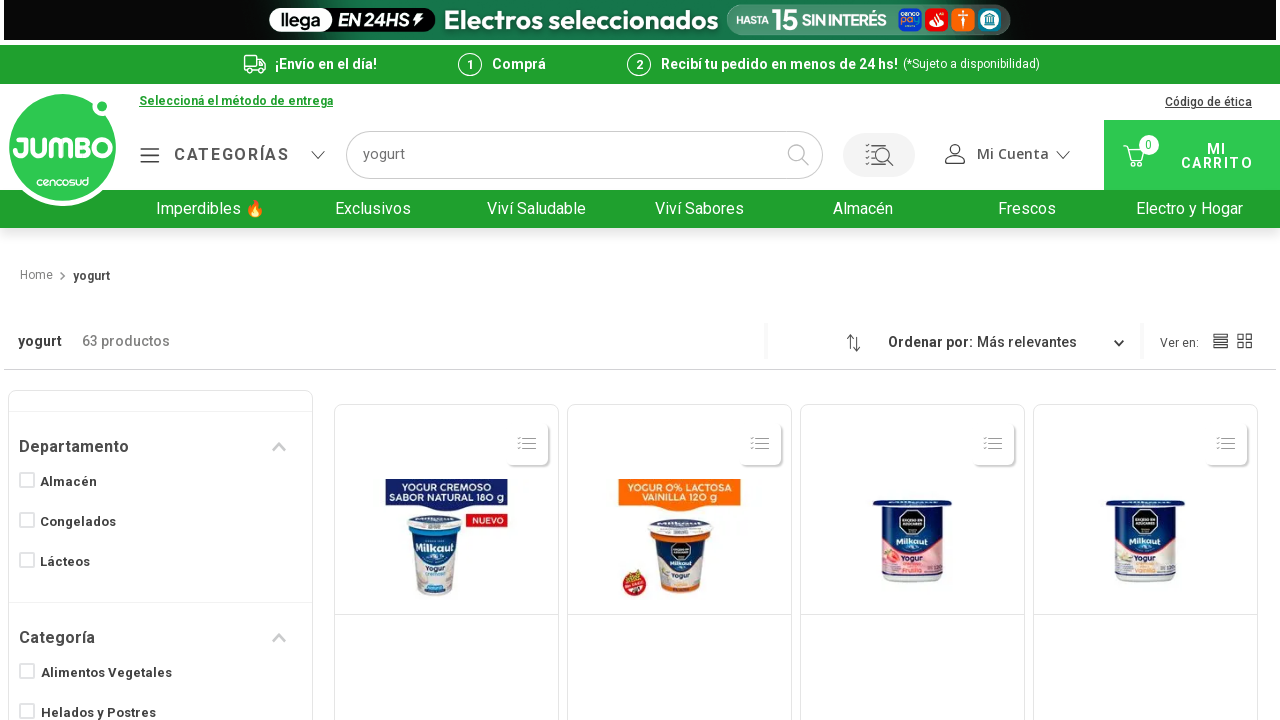